Tests navigation by clicking Home and Registration links

Starting URL: http://eaapp.somee.com/

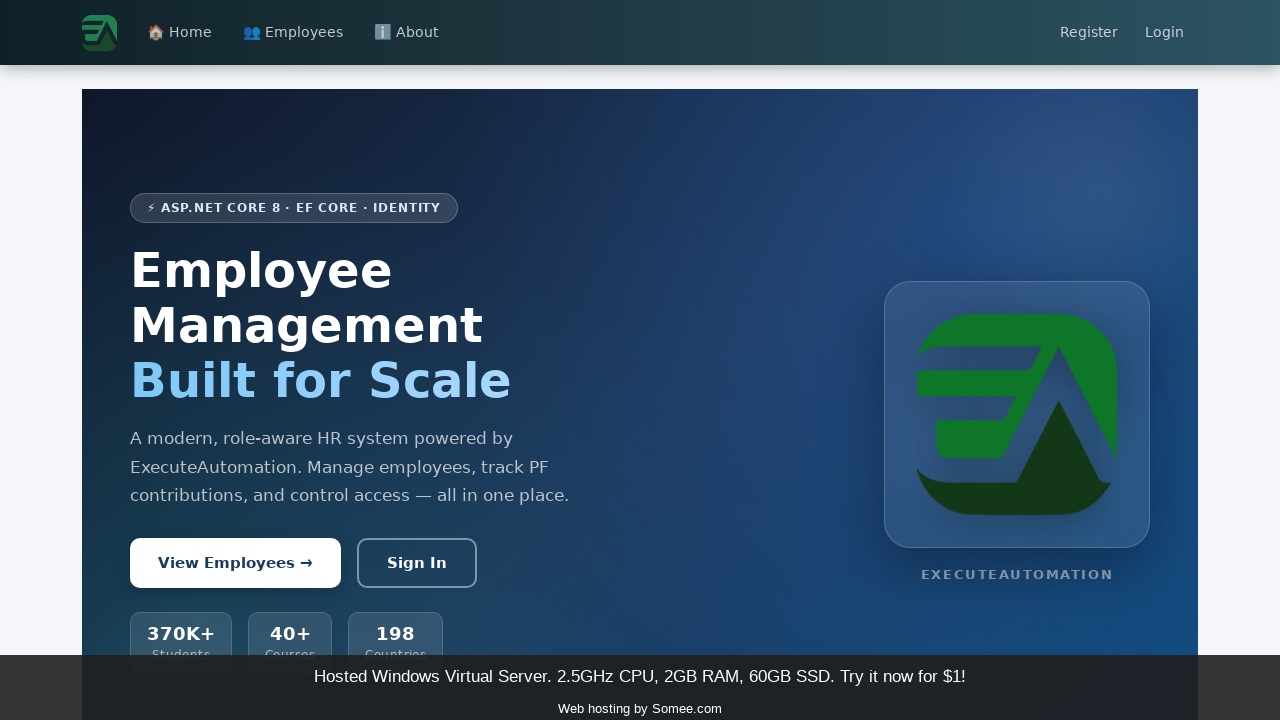

Clicked Home link at (180, 33) on text=Home
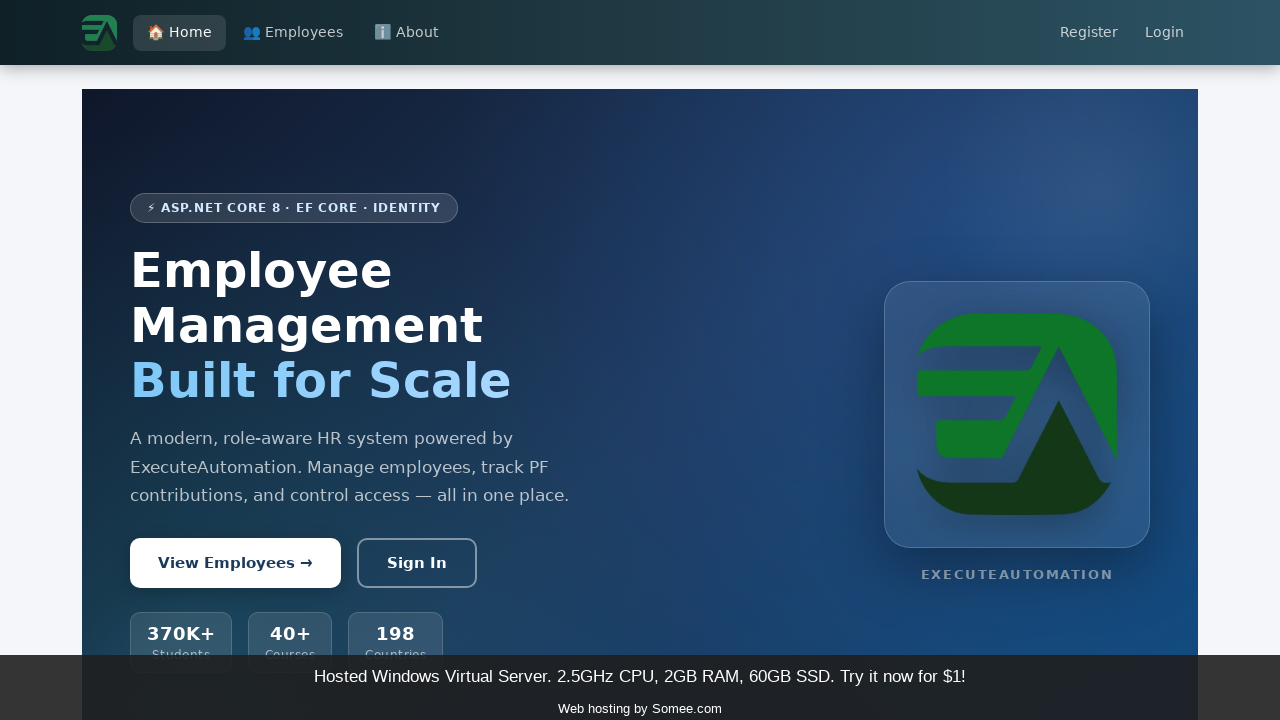

Clicked Registration link at (1089, 33) on text=Register
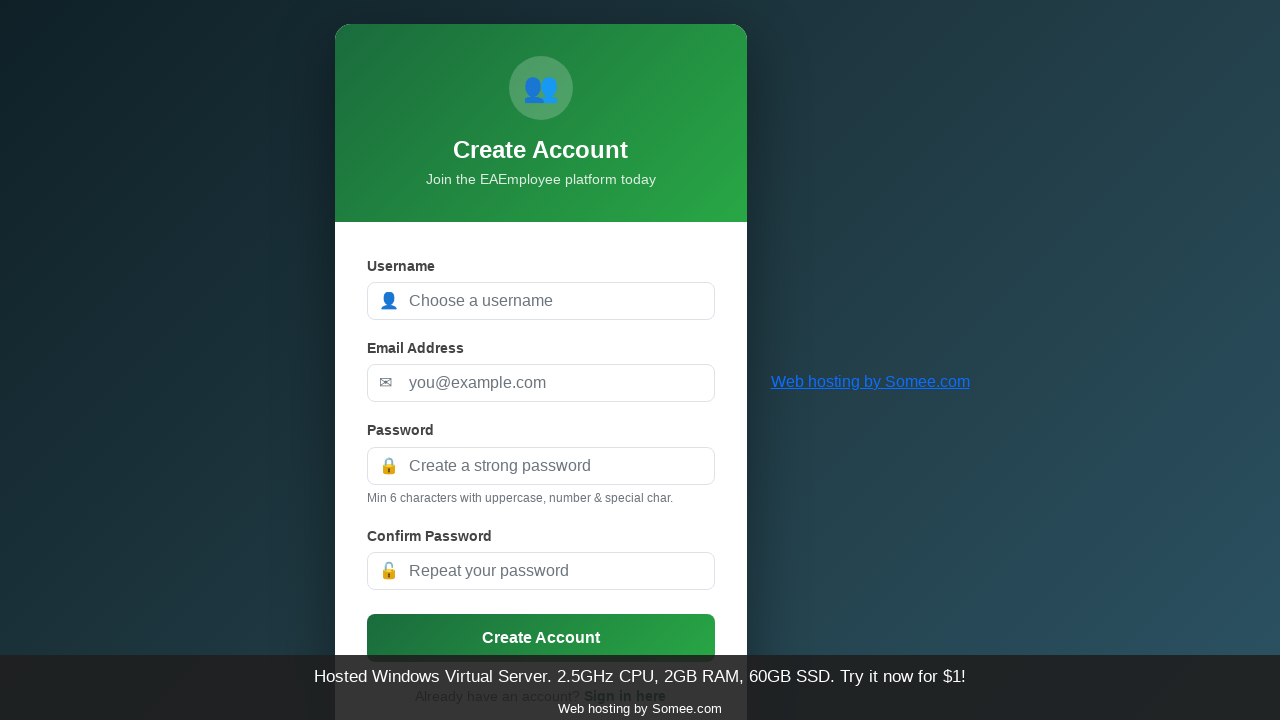

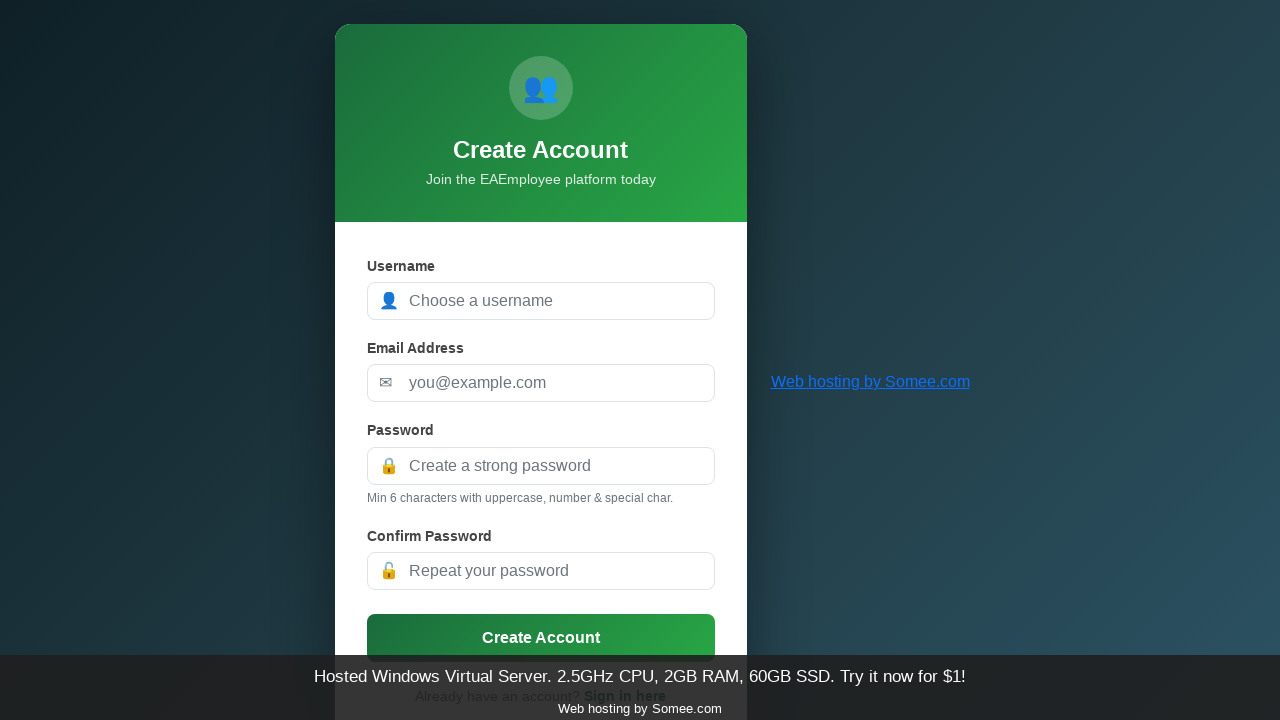